Tests standard click functionality by clicking a button and verifying the dynamic click message appears

Starting URL: https://demoqa.com/buttons

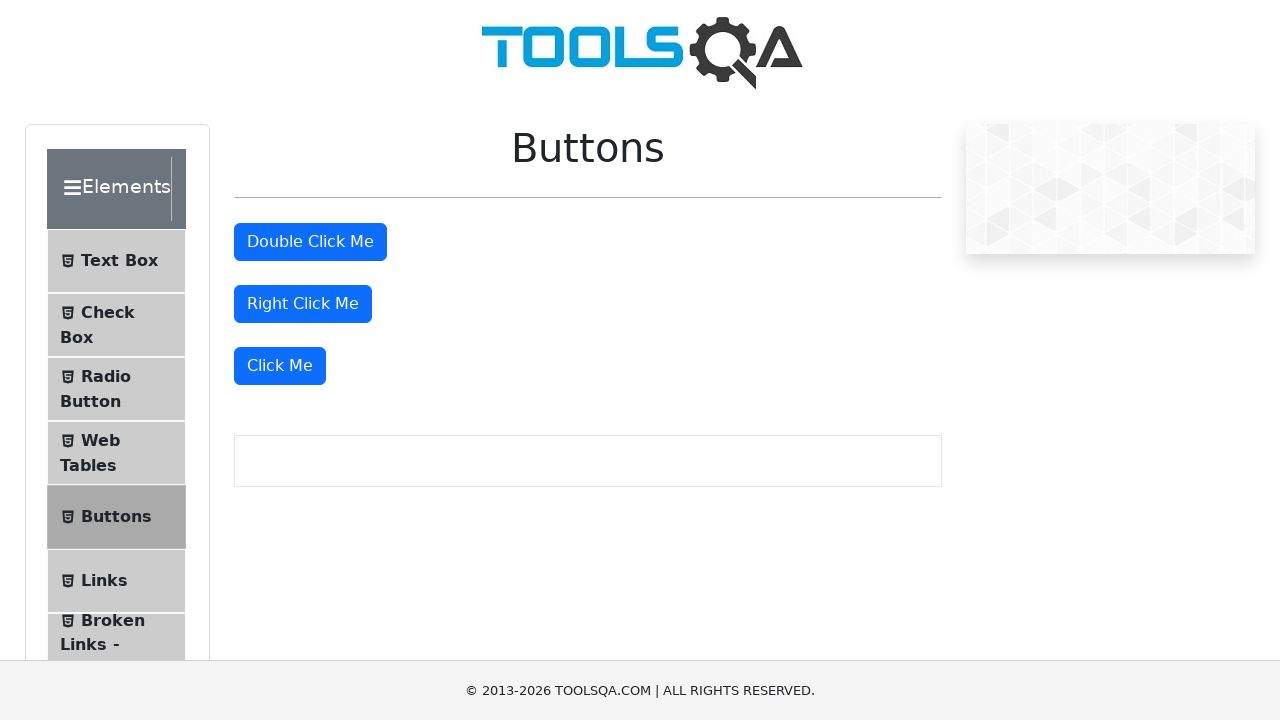

Located the 'Click Me' button
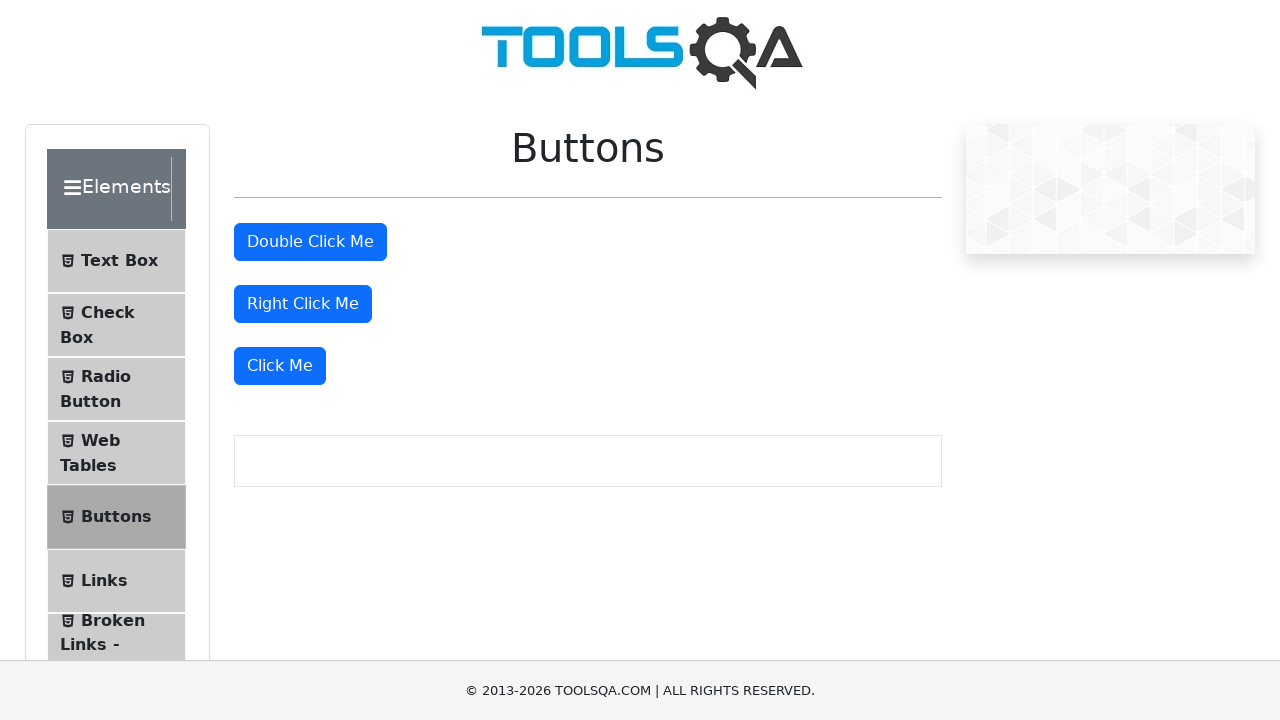

Scrolled to the 'Click Me' button
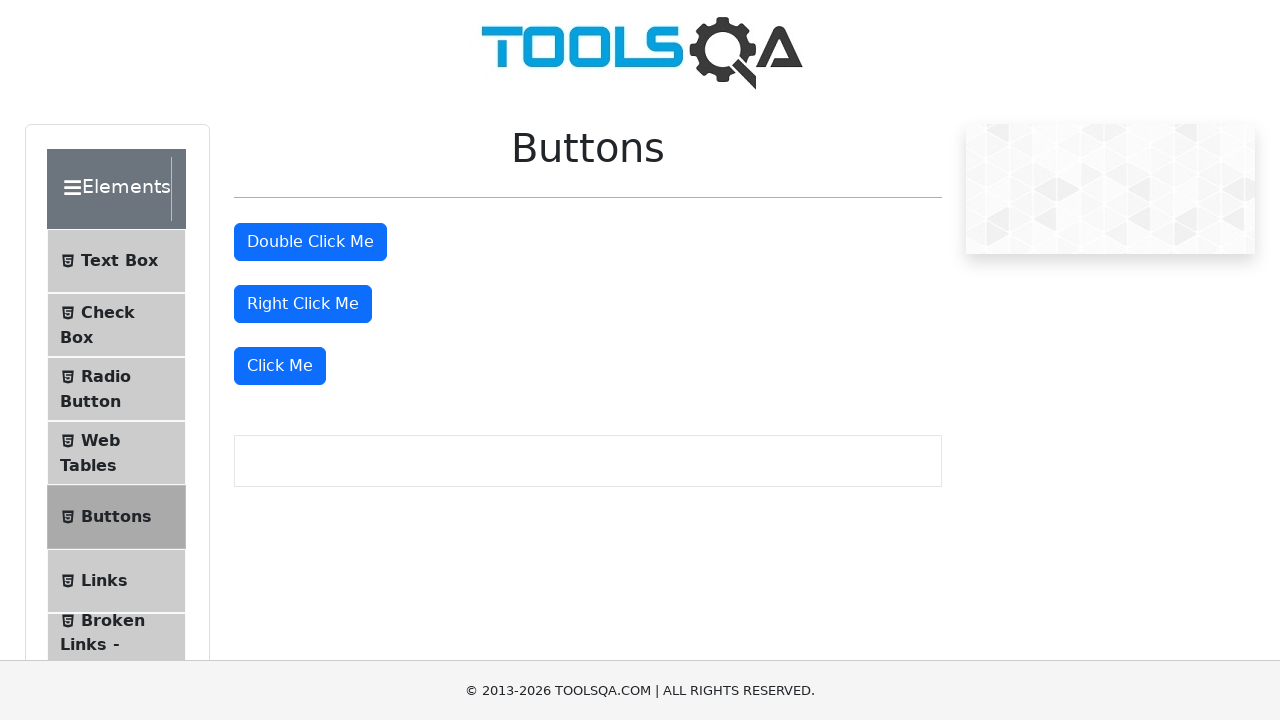

Clicked the 'Click Me' button at (280, 366) on xpath=//button[text()='Click Me']
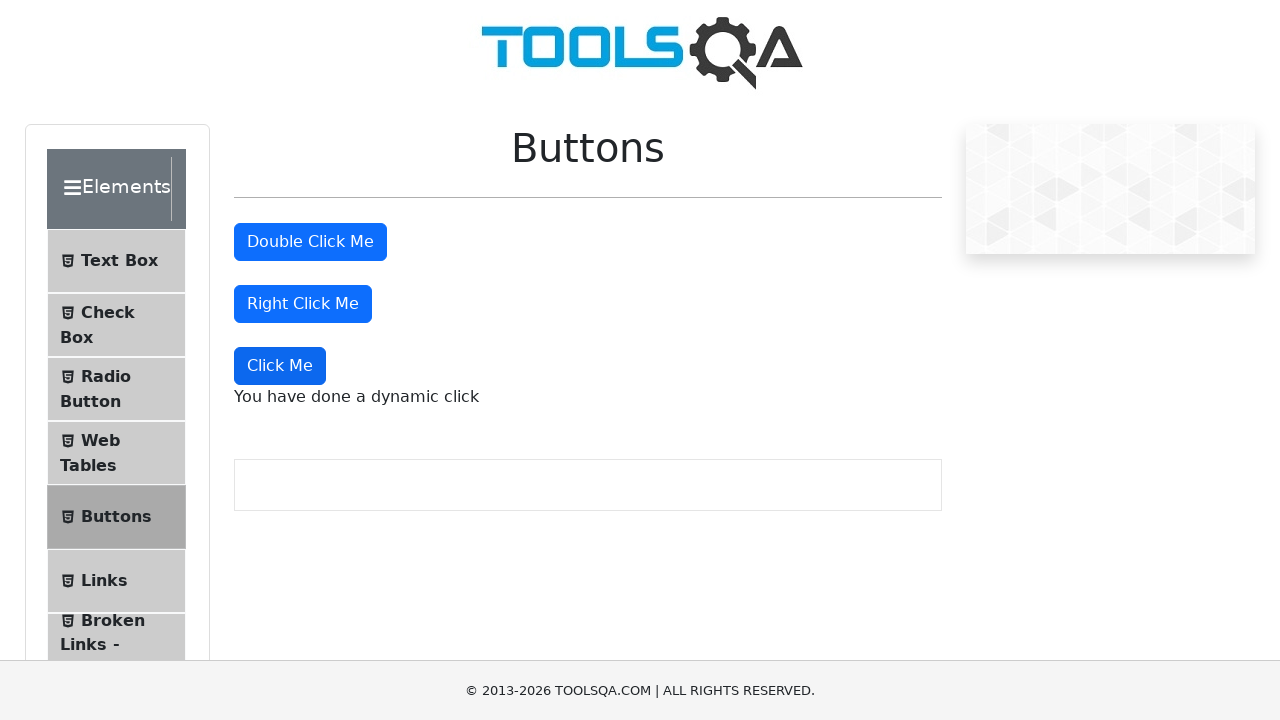

Dynamic click message appeared on the page
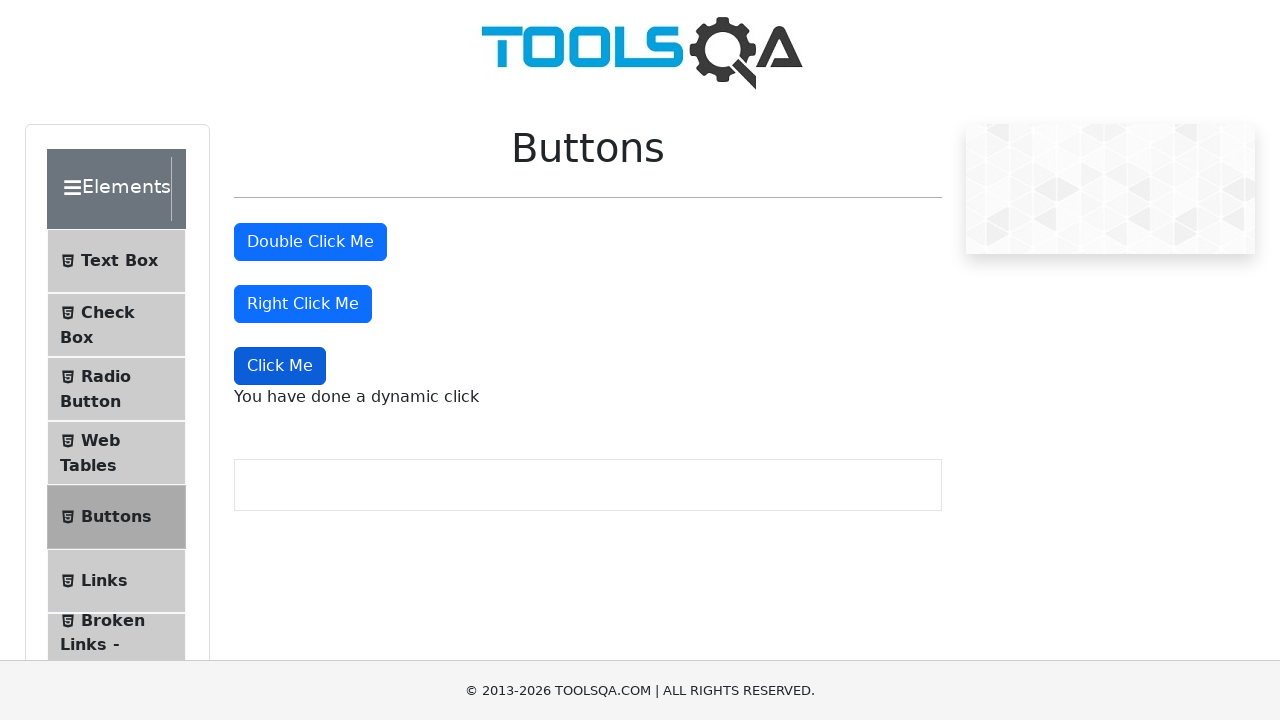

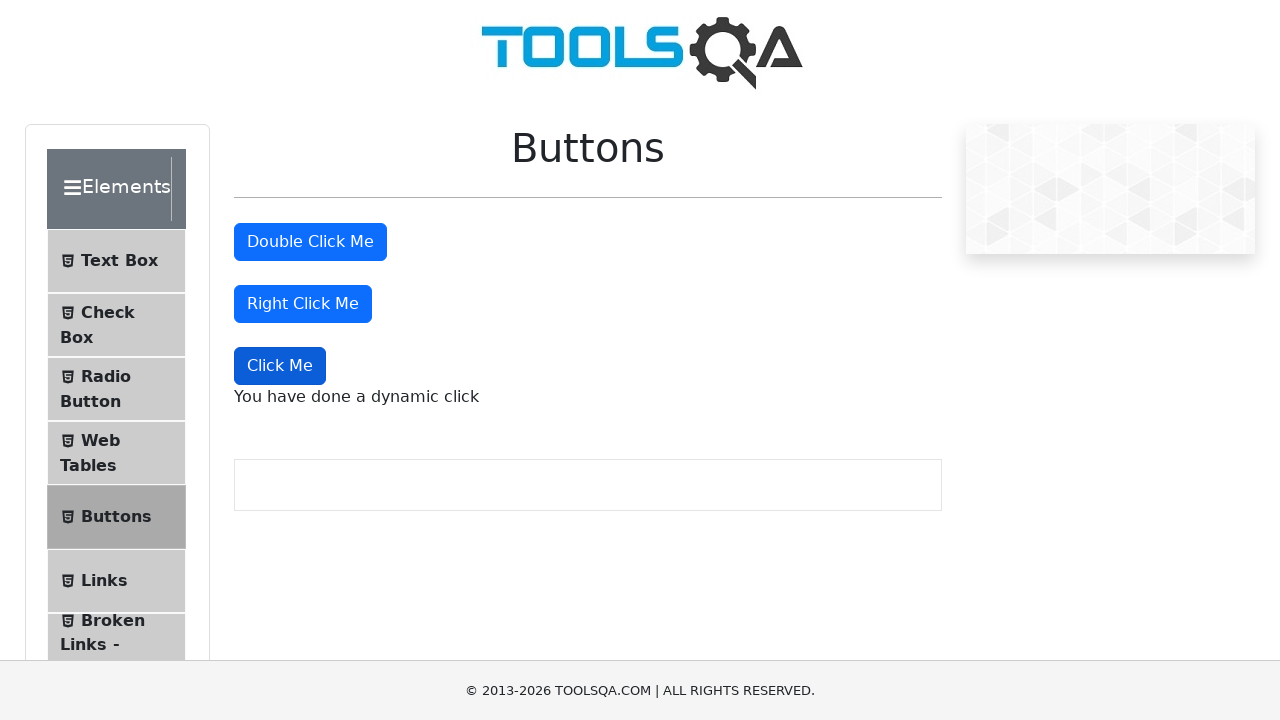